Tests page scrolling functionality by scrolling down the page and then clicking on a "Login as Guardian" button element.

Starting URL: https://web-school.in/try-demo/

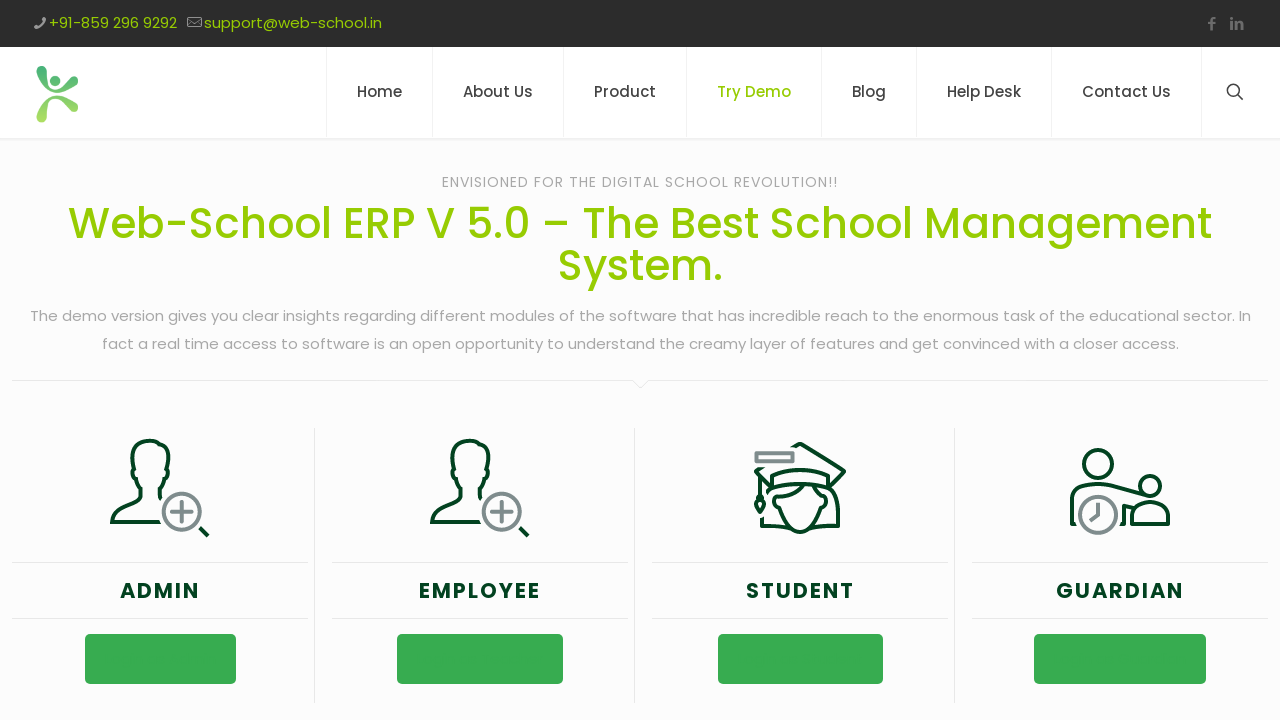

Waited for 'Login as Guardian' button to be present
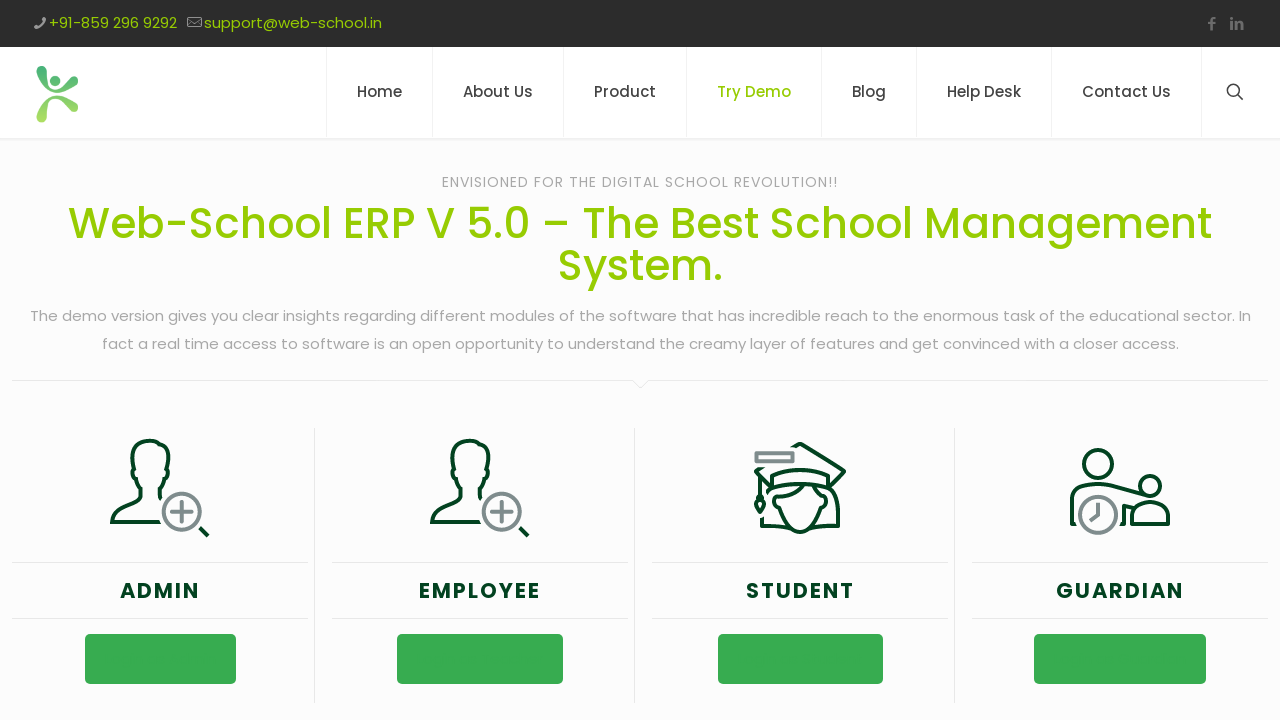

Scrolled down the page by 500 pixels
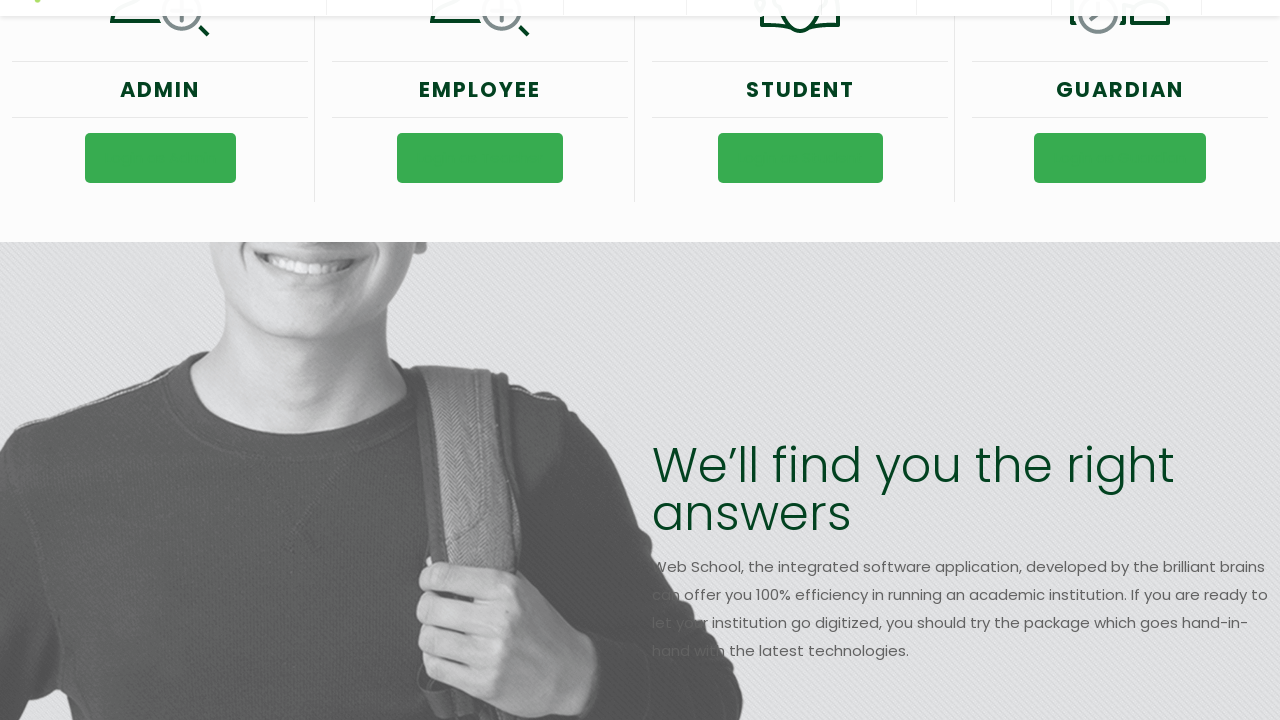

Waited 1000ms for scroll animation to complete
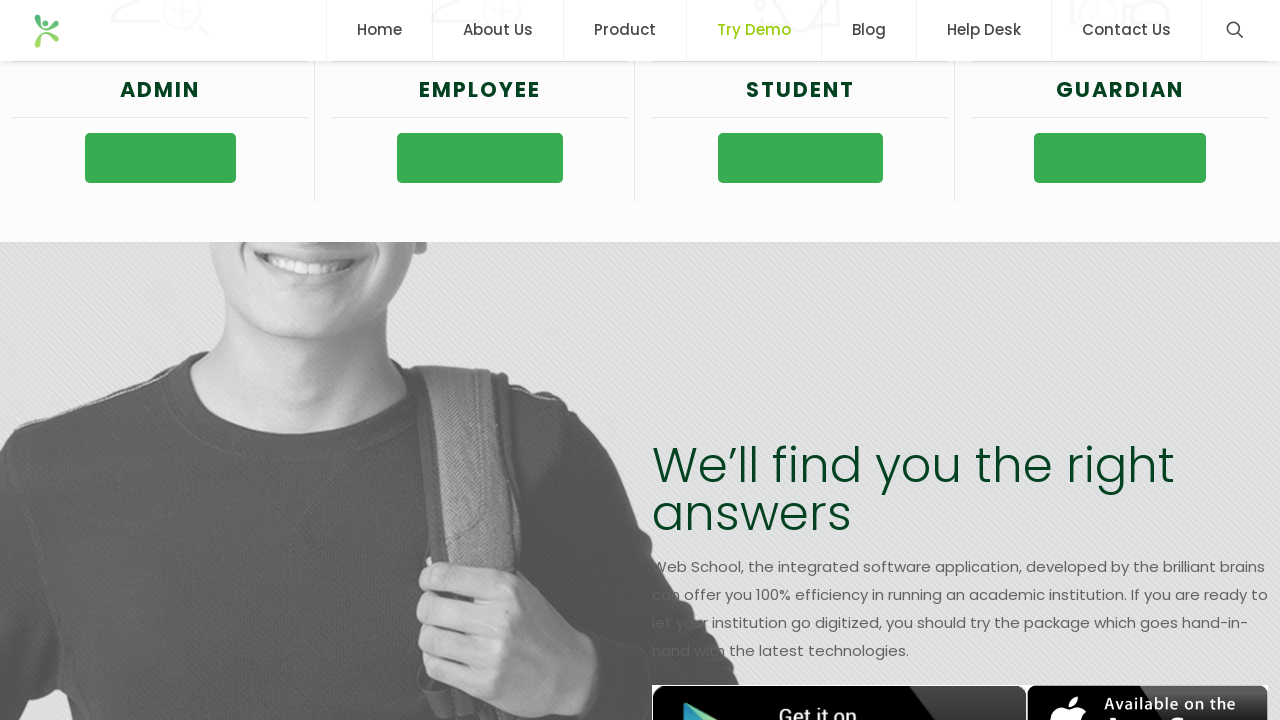

Clicked on 'Login as Guardian' button at (1120, 158) on xpath=//span[contains(text(),'Login as Guardian')]
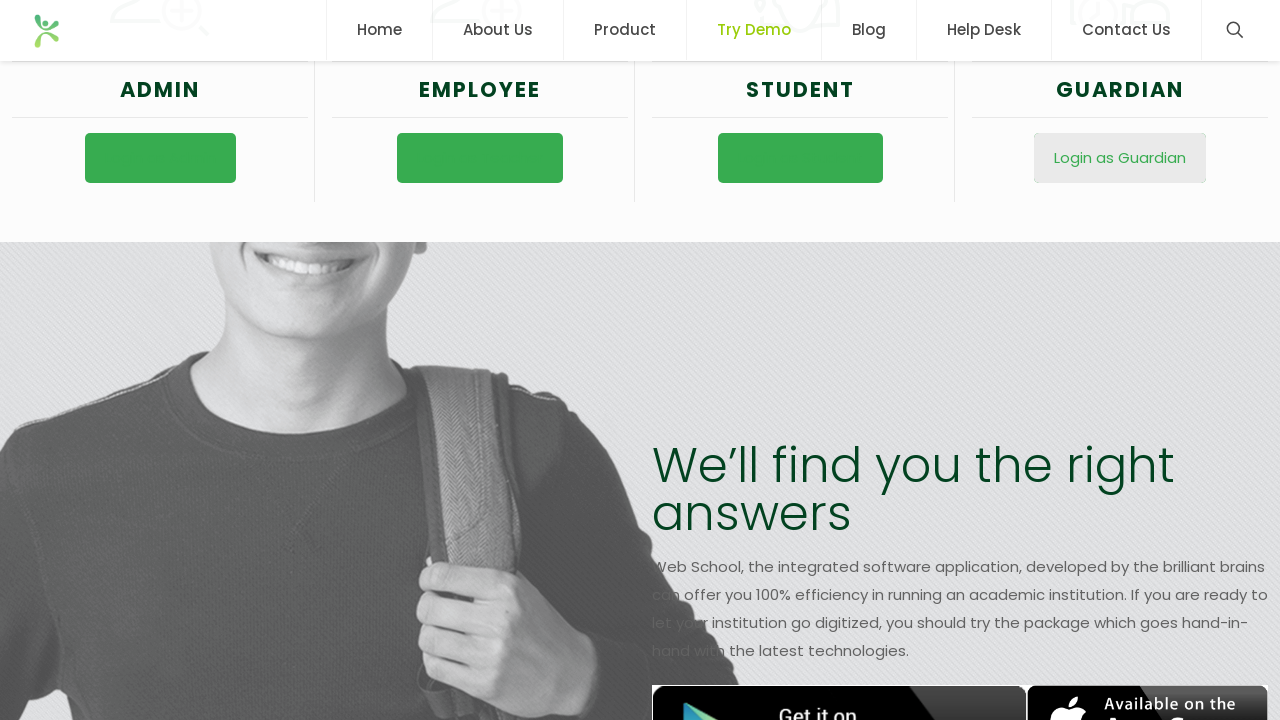

Waited 2000ms for navigation/response after clicking Login as Guardian
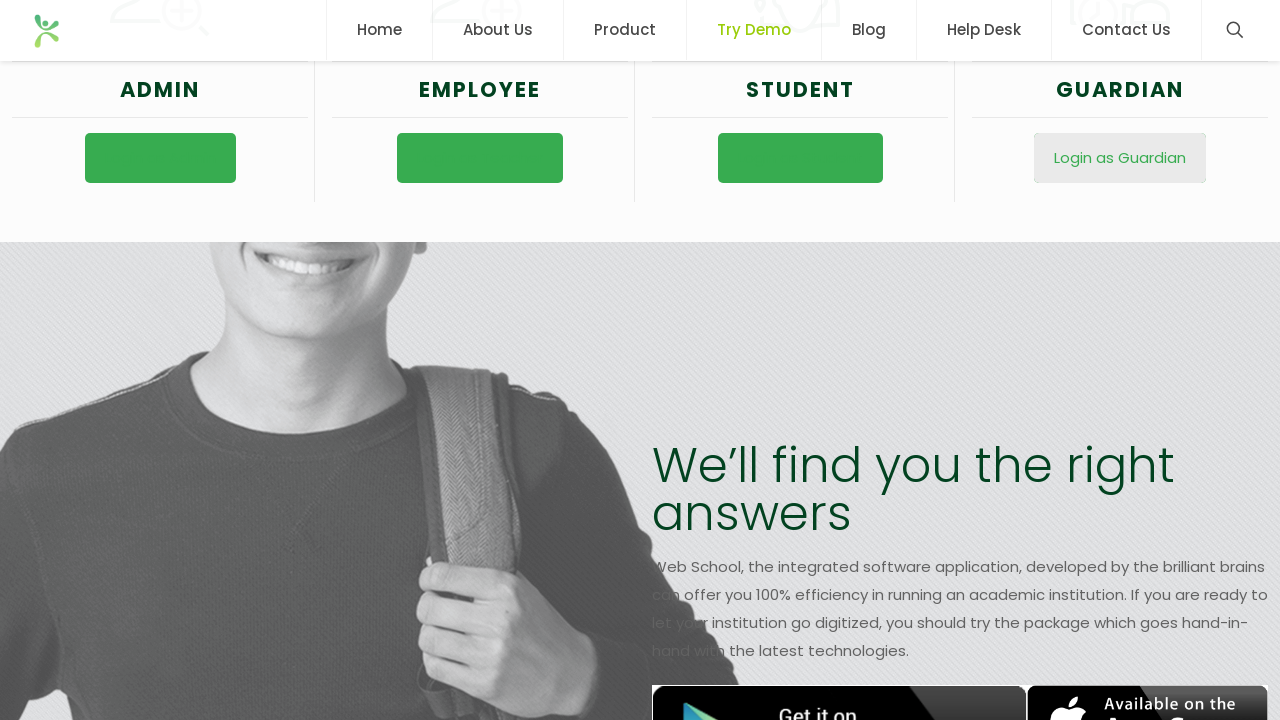

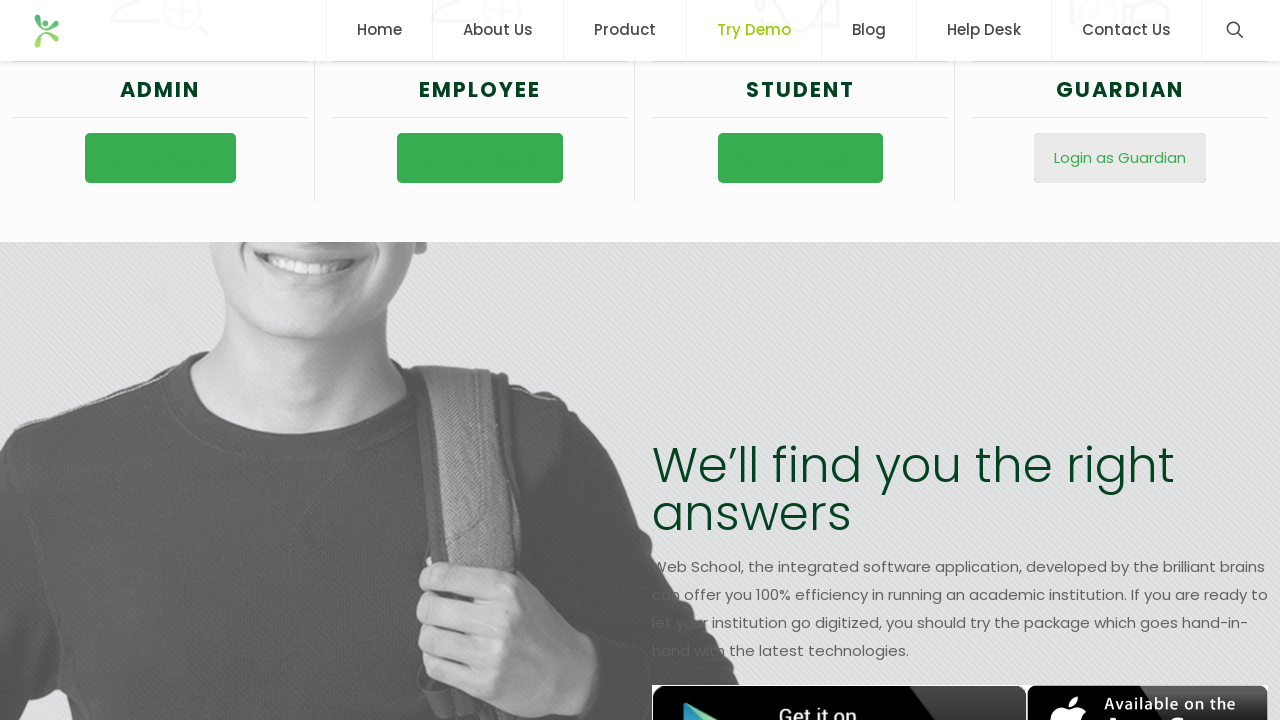